Tests an Angular shopping application by navigating through product pages, adding an item to cart, and updating quantity in the cart

Starting URL: https://rahulshettyacademy.com/angularAppdemo/

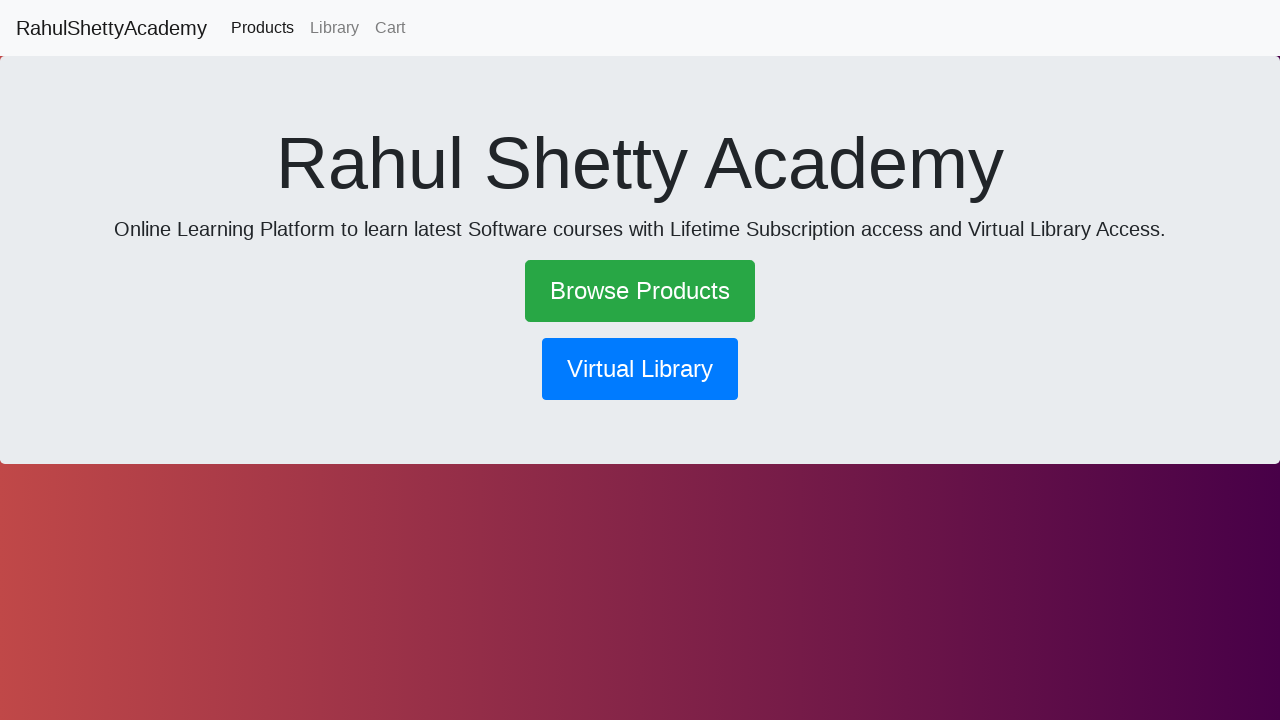

Clicked Browse Products link at (640, 291) on text='Browse Products'
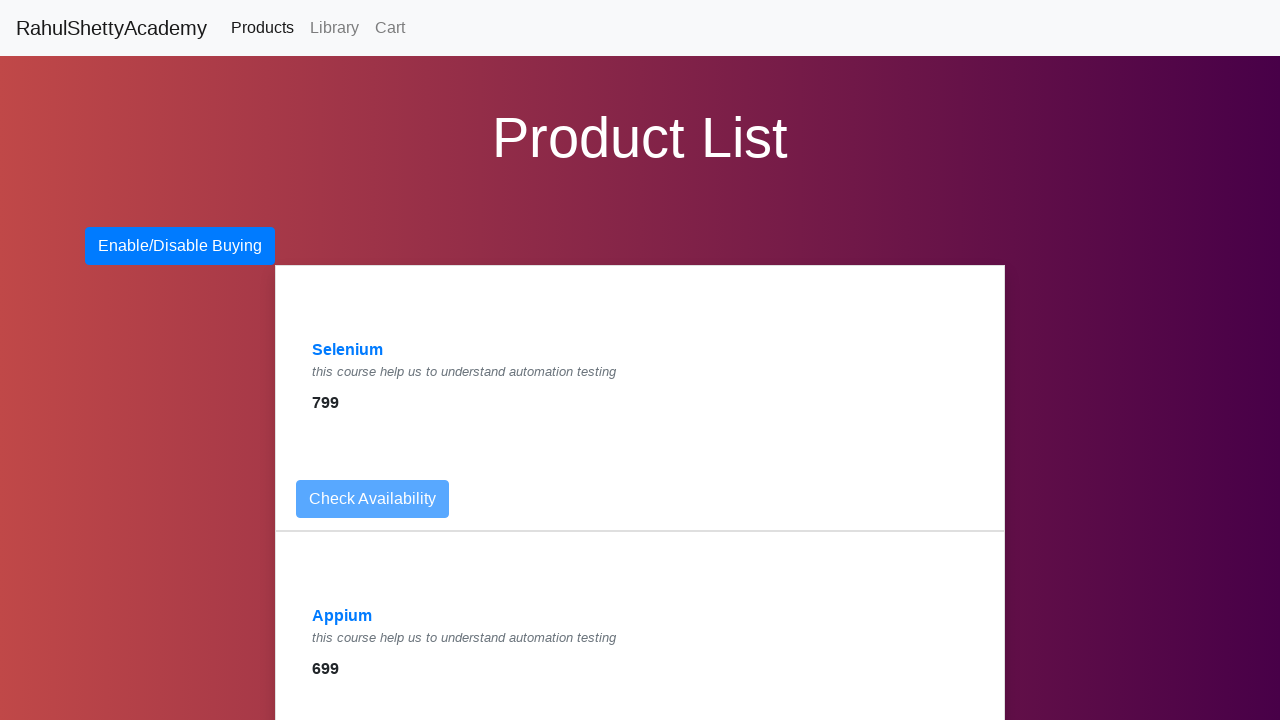

Clicked Selenium product link at (348, 350) on text='Selenium'
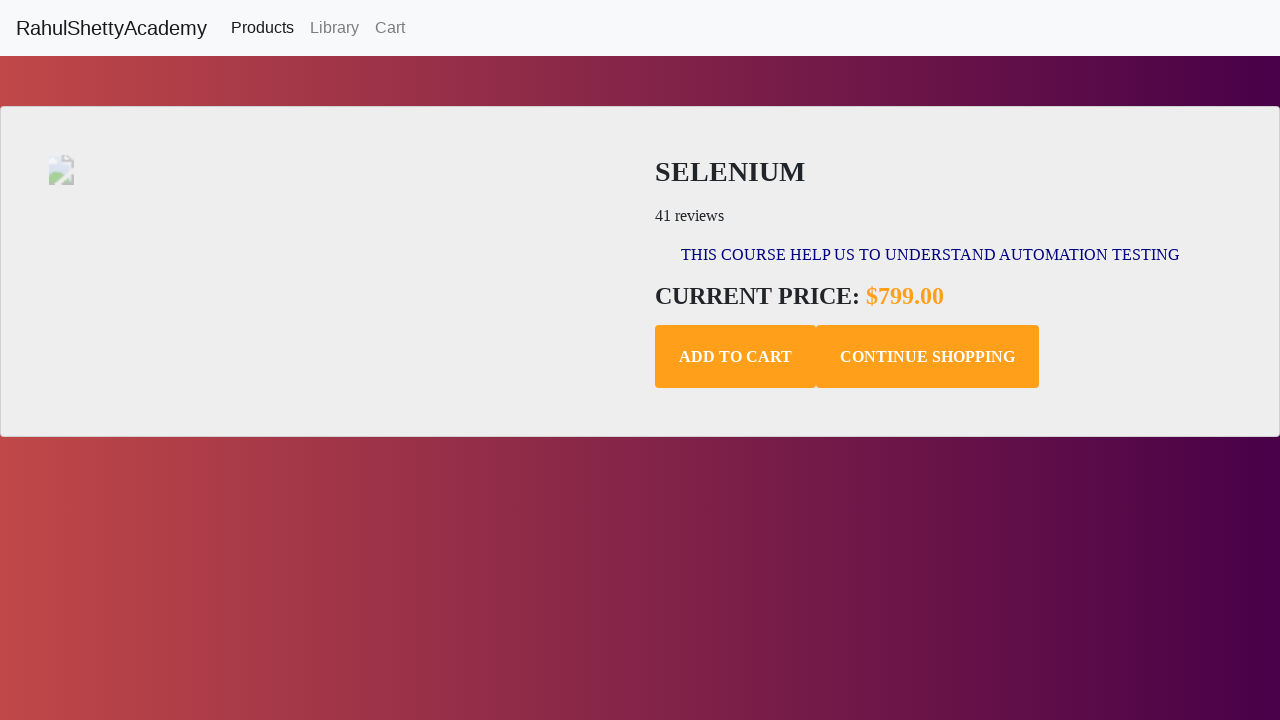

Added product to cart at (736, 357) on .add-to-cart
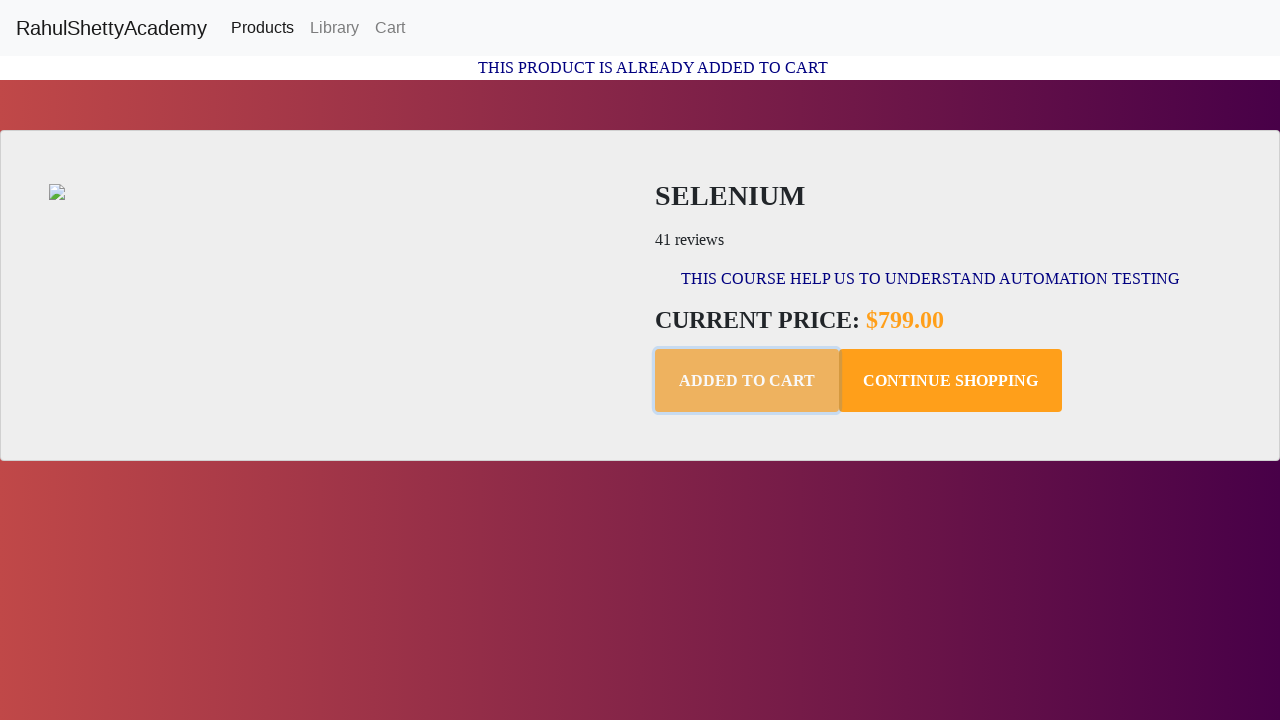

Navigated to Cart at (390, 28) on text='Cart'
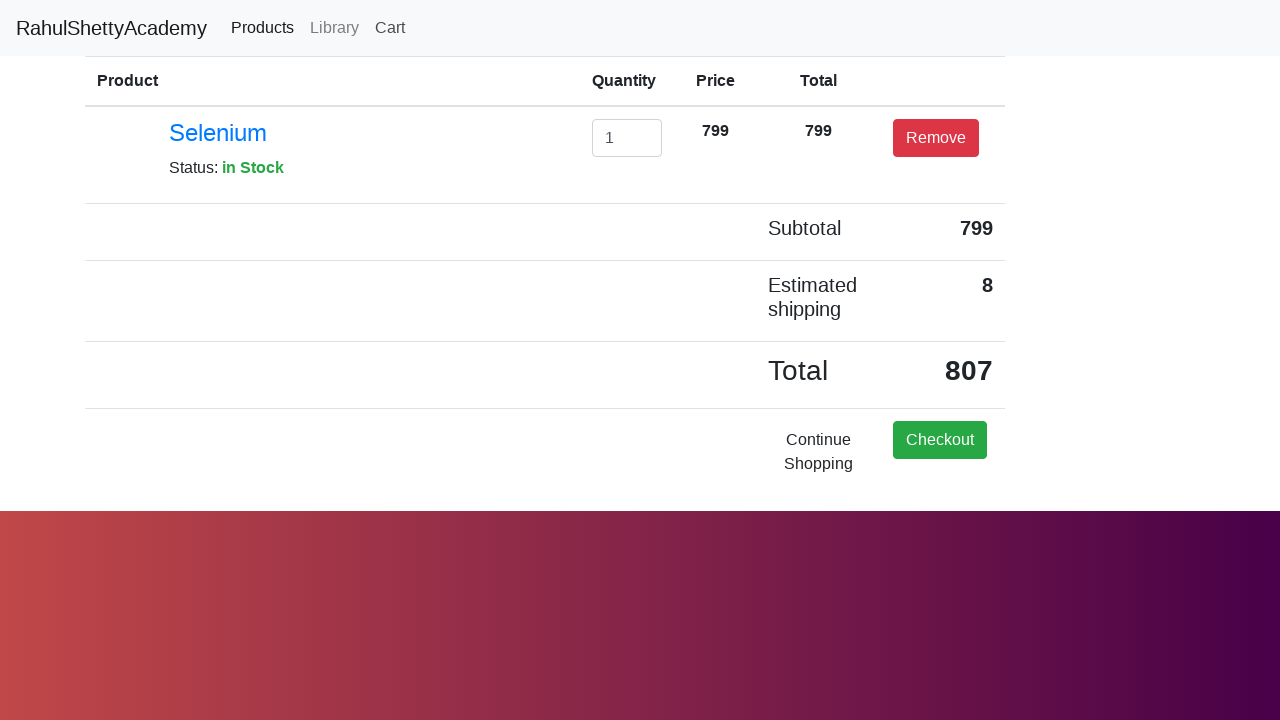

Cleared quantity field on #exampleInputEmail1
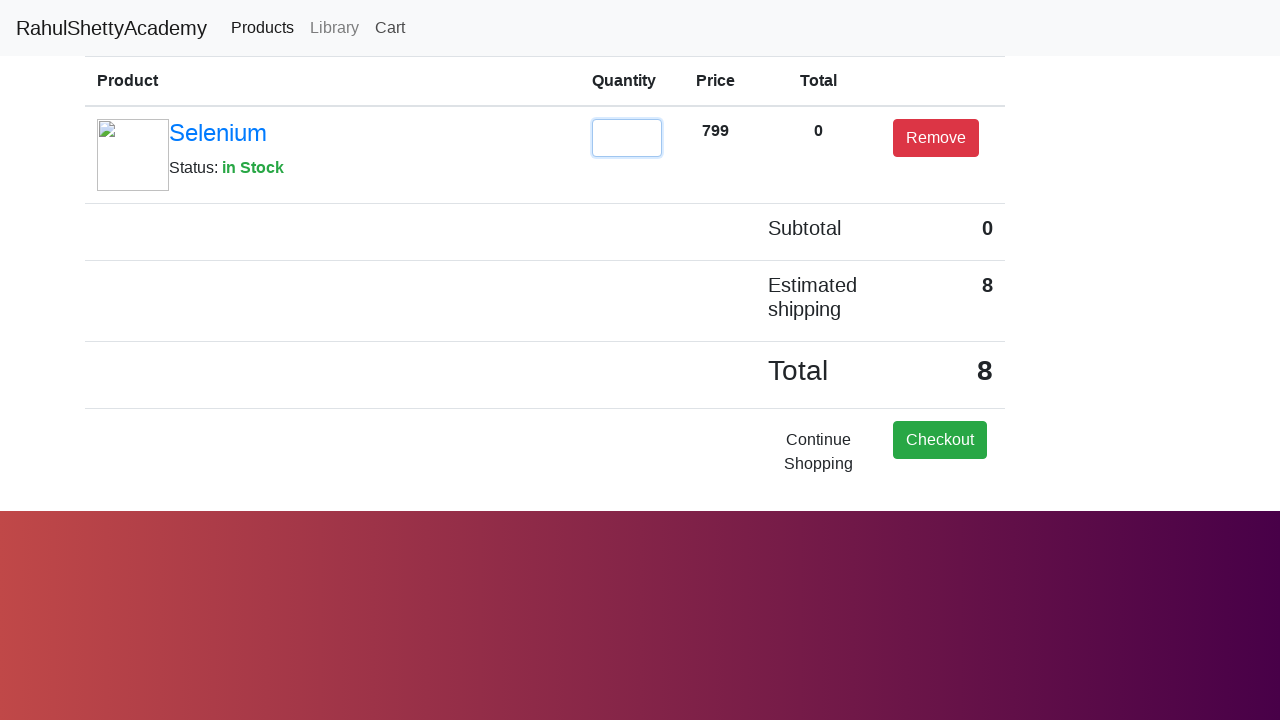

Entered new quantity of 2 in cart on #exampleInputEmail1
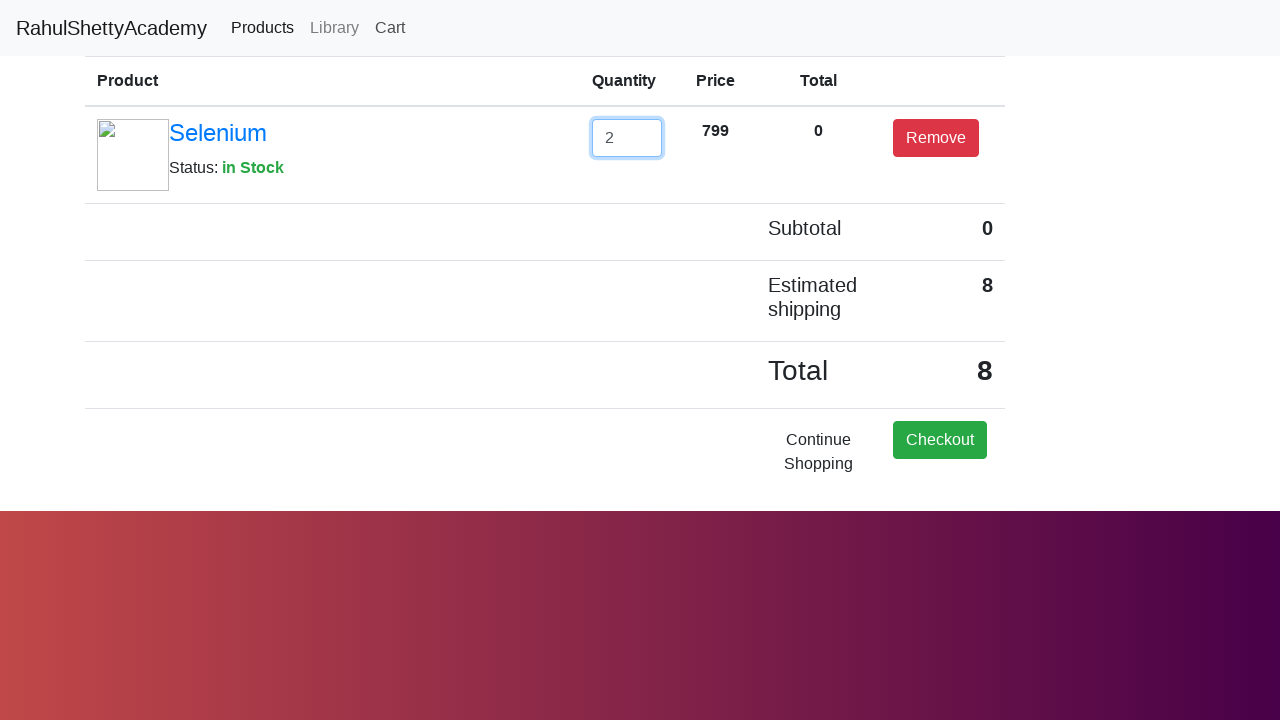

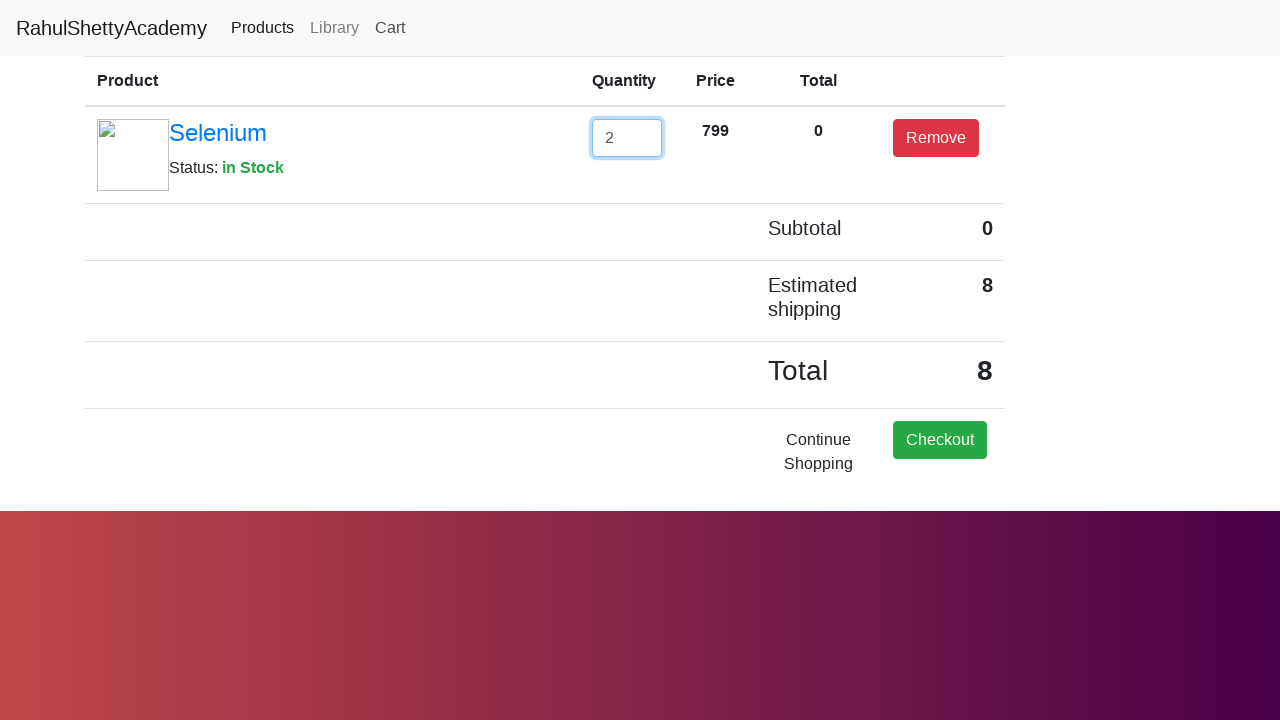